Tests a text input form by filling a textarea with an answer and clicking the submit button on a coding exercise page.

Starting URL: https://suninjuly.github.io/text_input_task.html

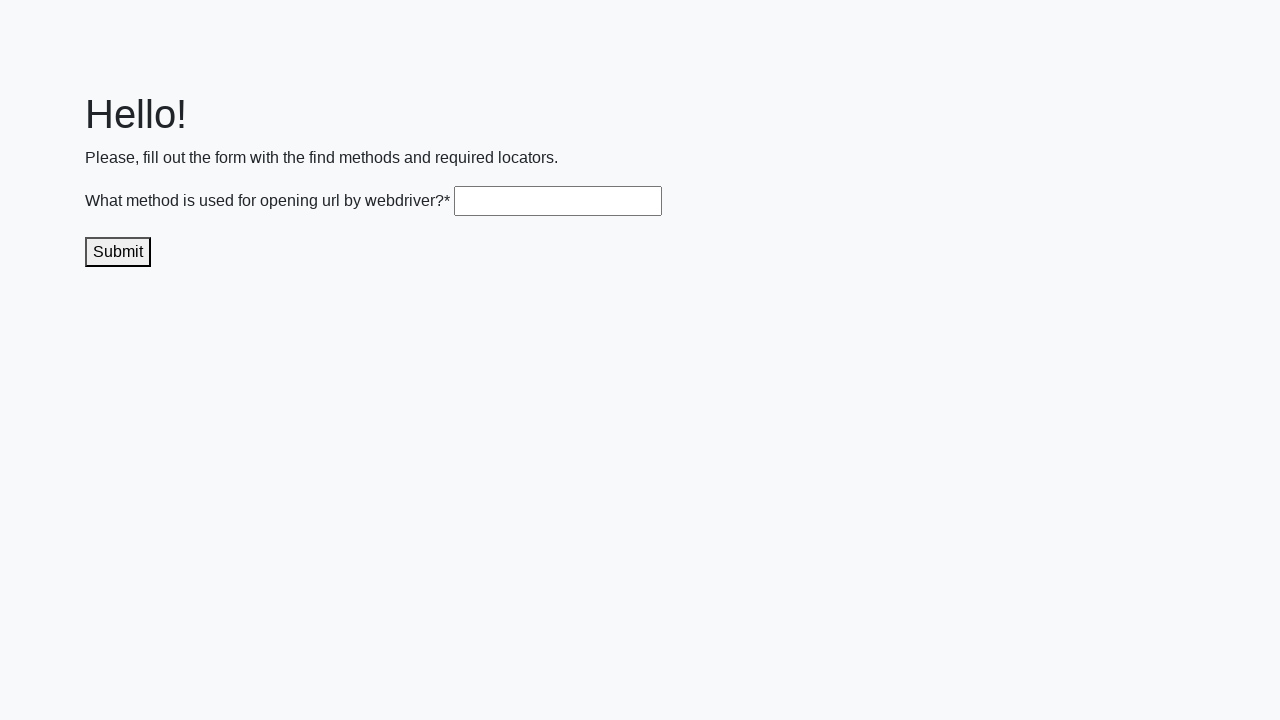

Filled textarea with answer 'get()' on .textarea
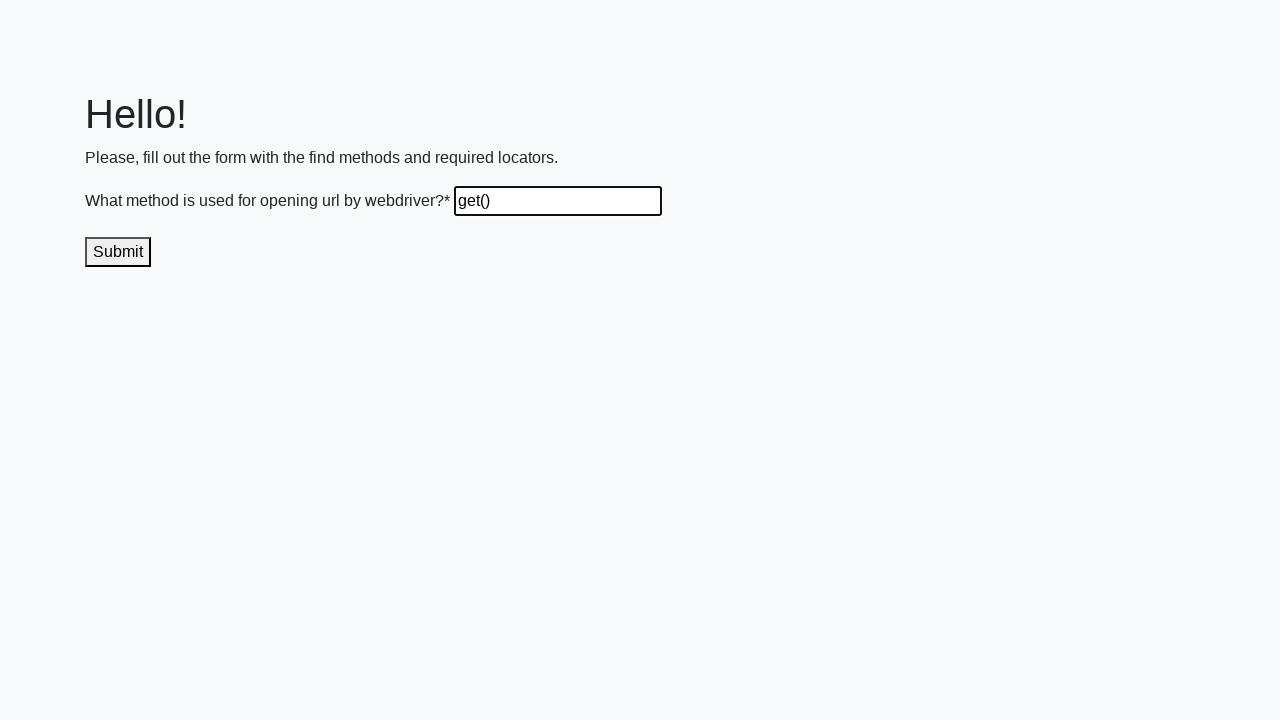

Clicked submit button to submit the coding exercise answer at (118, 252) on .submit-submission
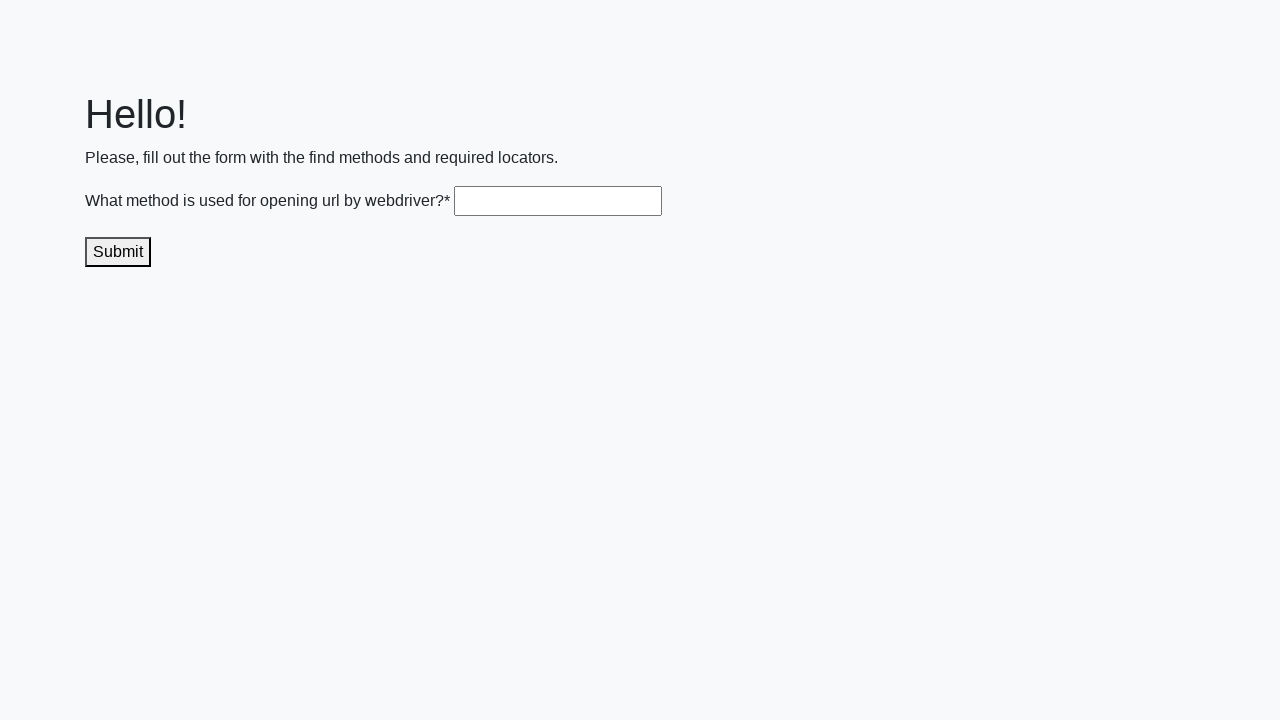

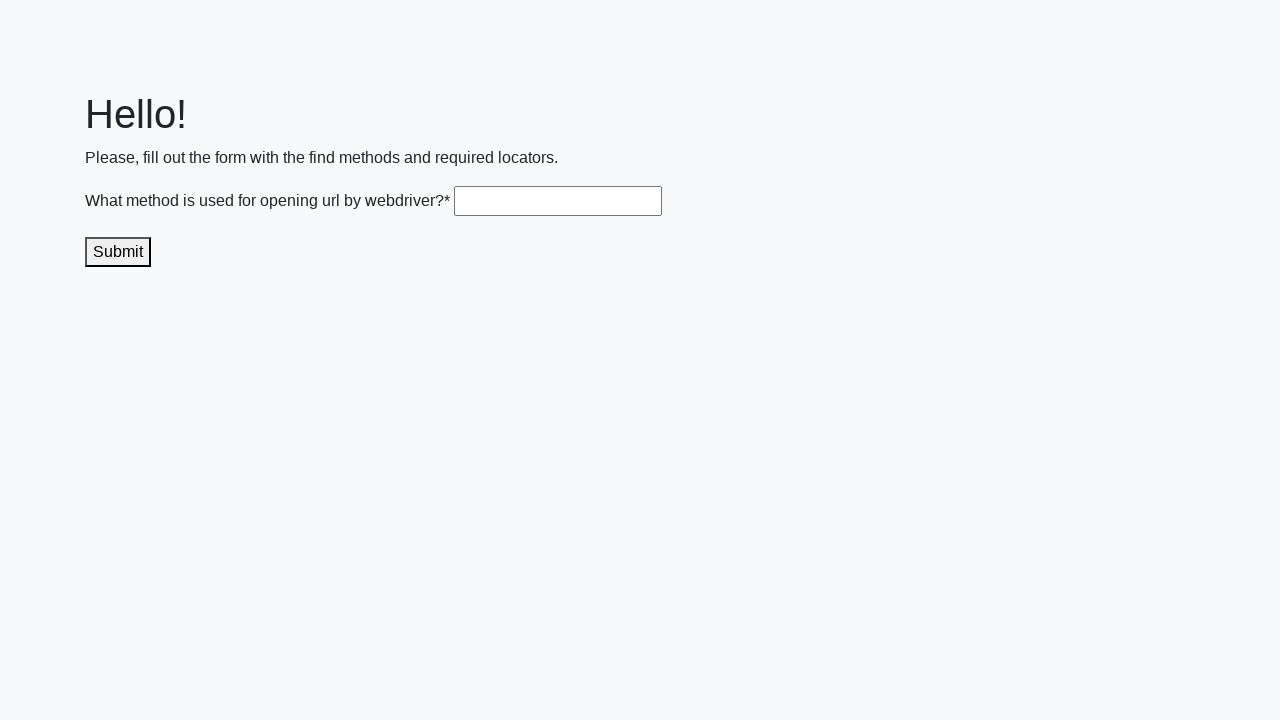